Tests enabling and disabling an input field by clicking disable and enable buttons

Starting URL: https://codenboxautomationlab.com/practice/

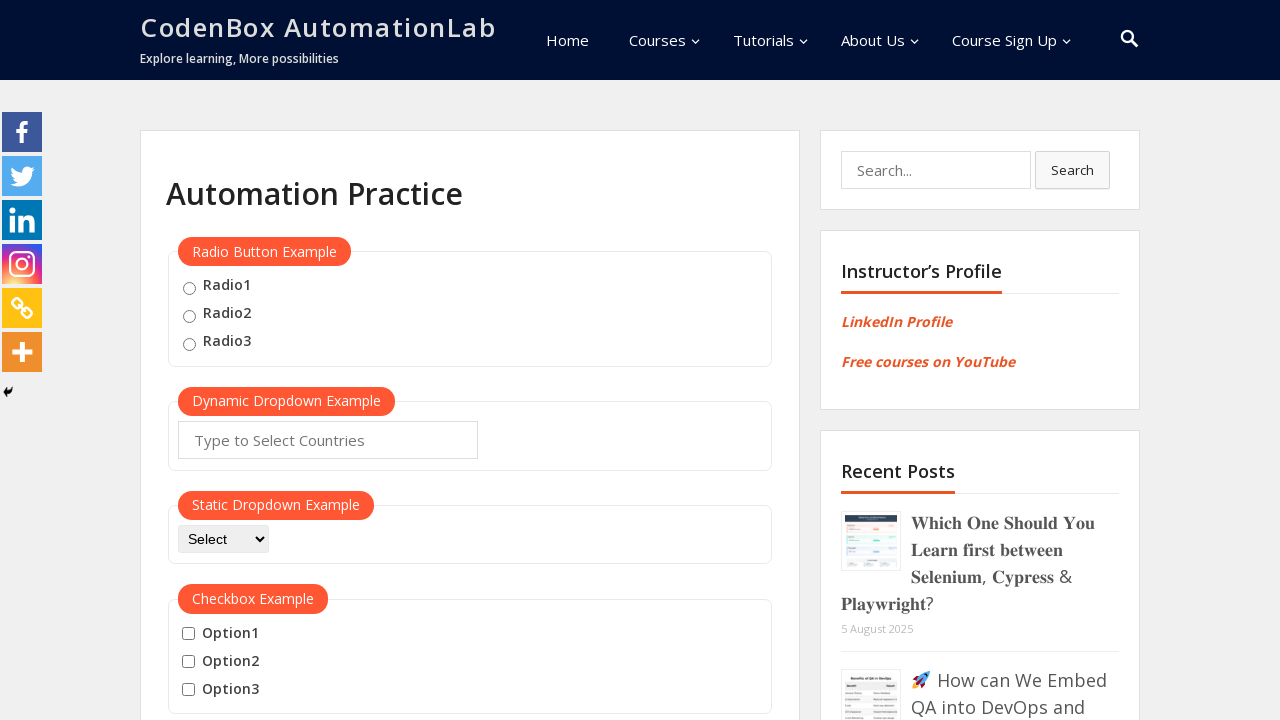

Scrolled down to the enabled/disabled input section
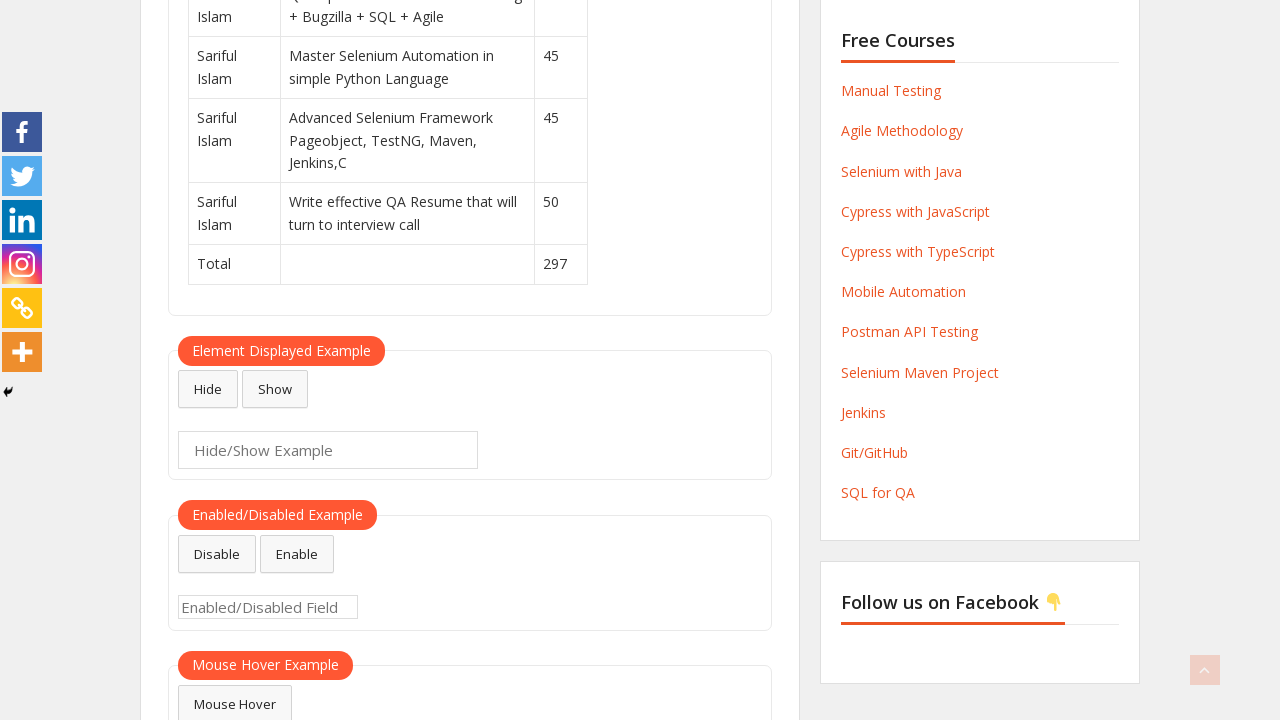

Clicked the disable button to disable the input field at (217, 554) on #disabled-button
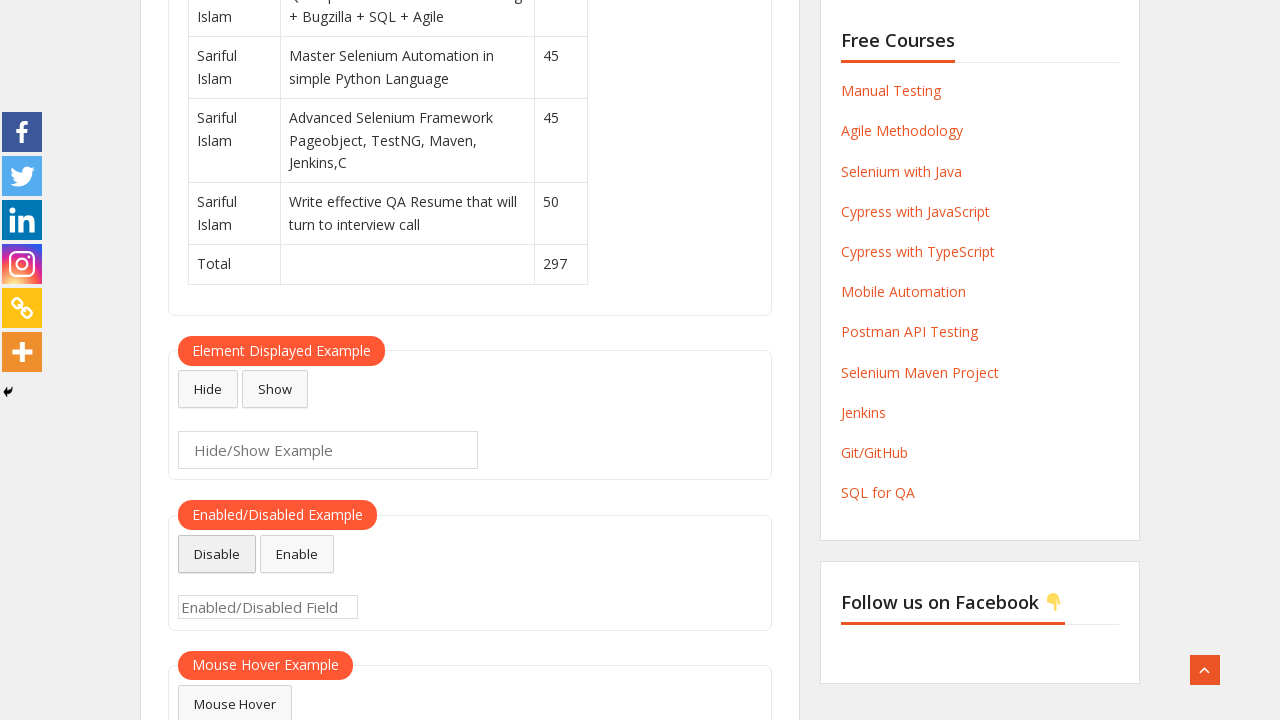

Clicked the enable button to re-enable the input field at (297, 554) on #enabled-button
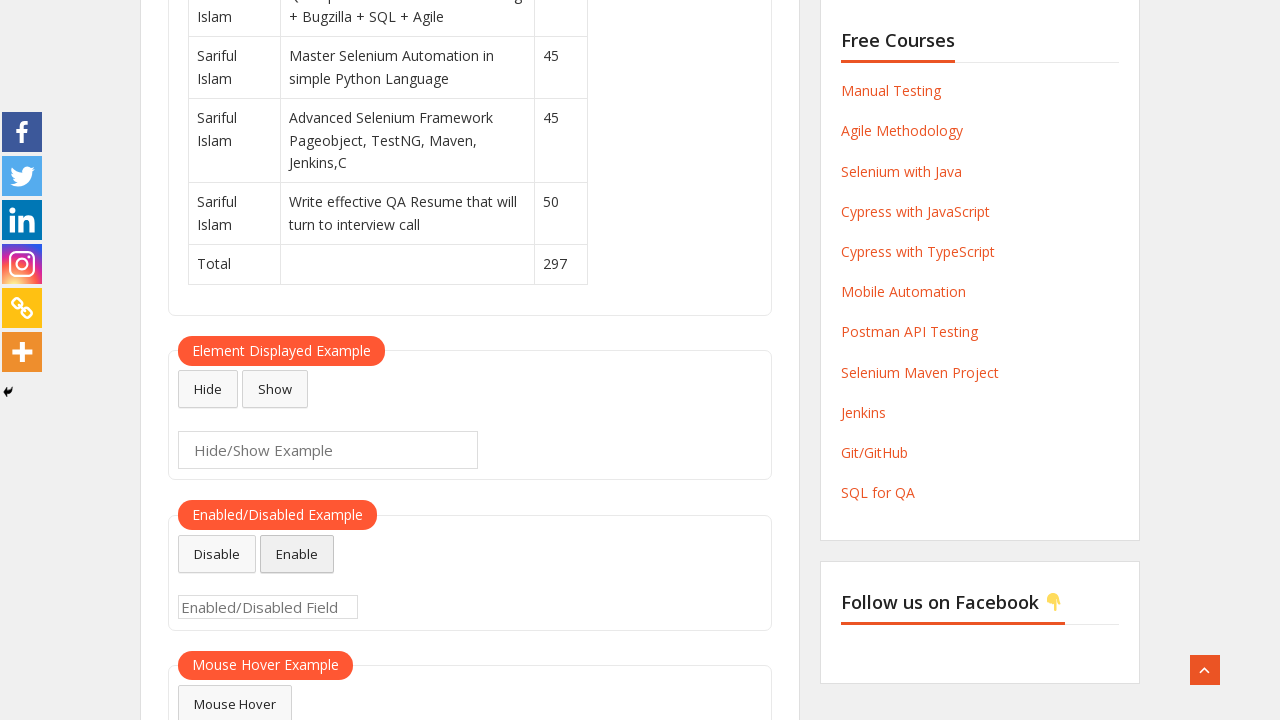

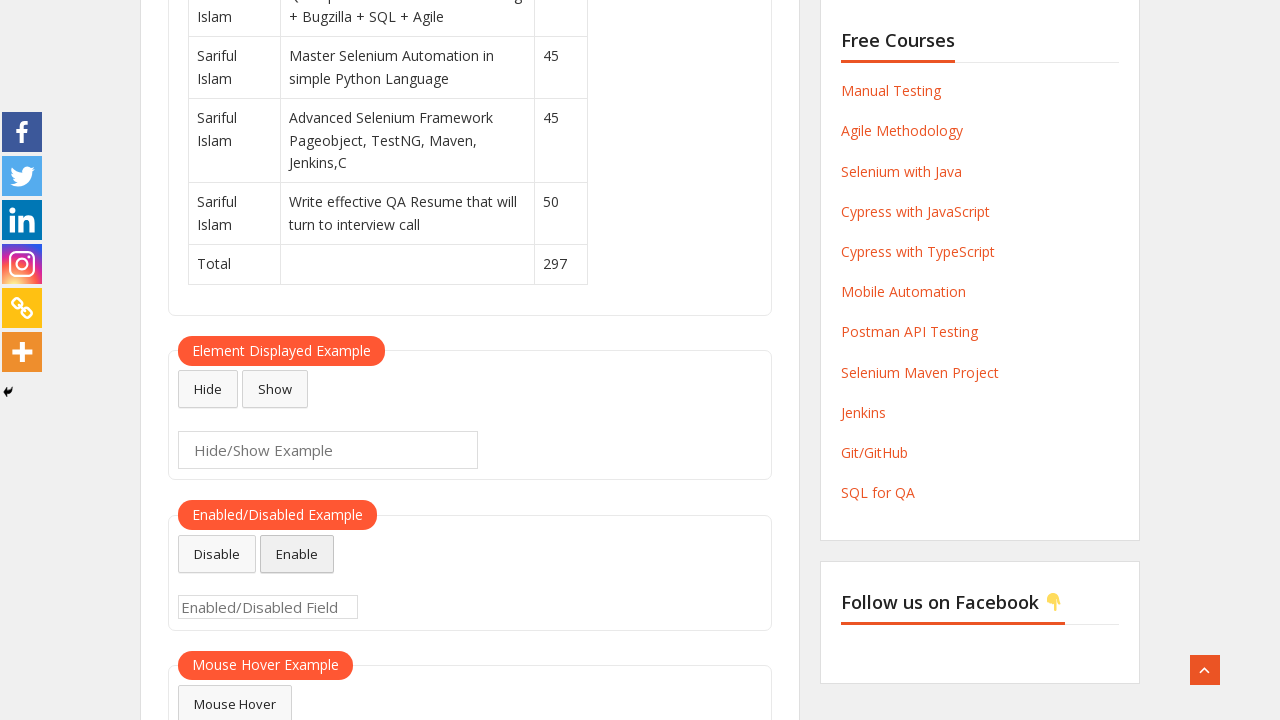